Tests that the back button works correctly with filter navigation

Starting URL: https://demo.playwright.dev/todomvc

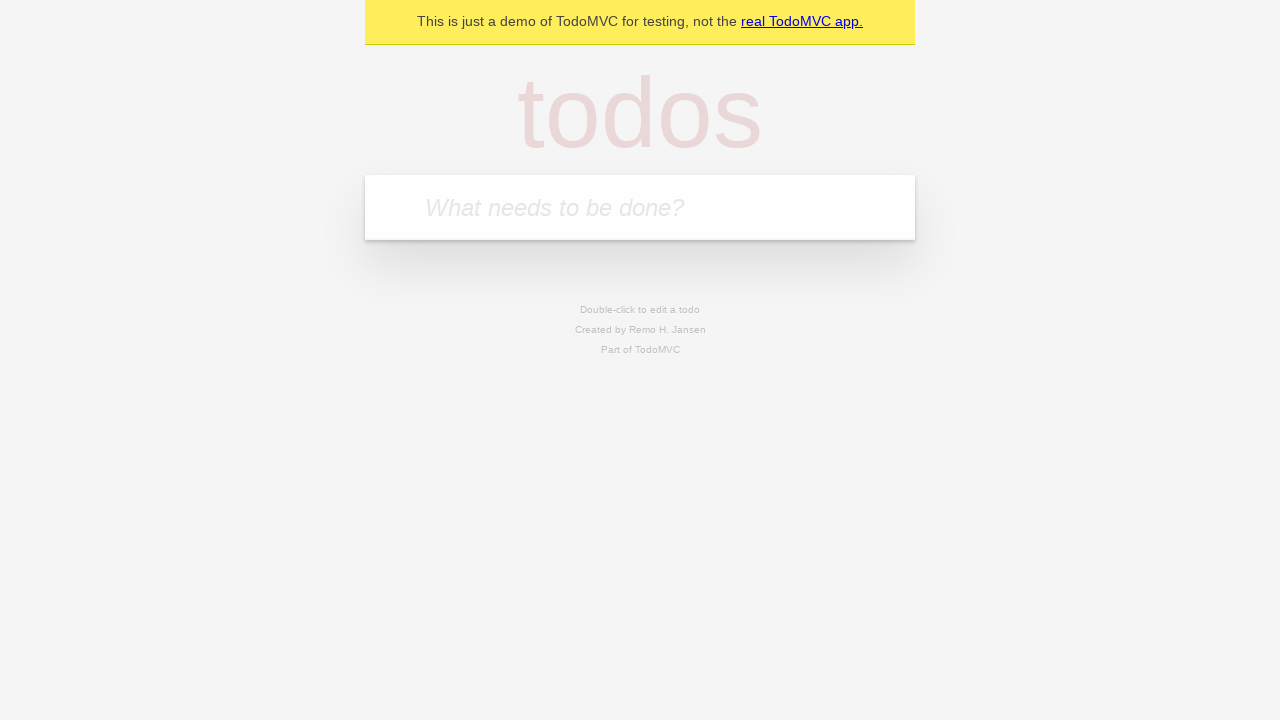

Filled first todo input with 'buy some cheese' on .new-todo
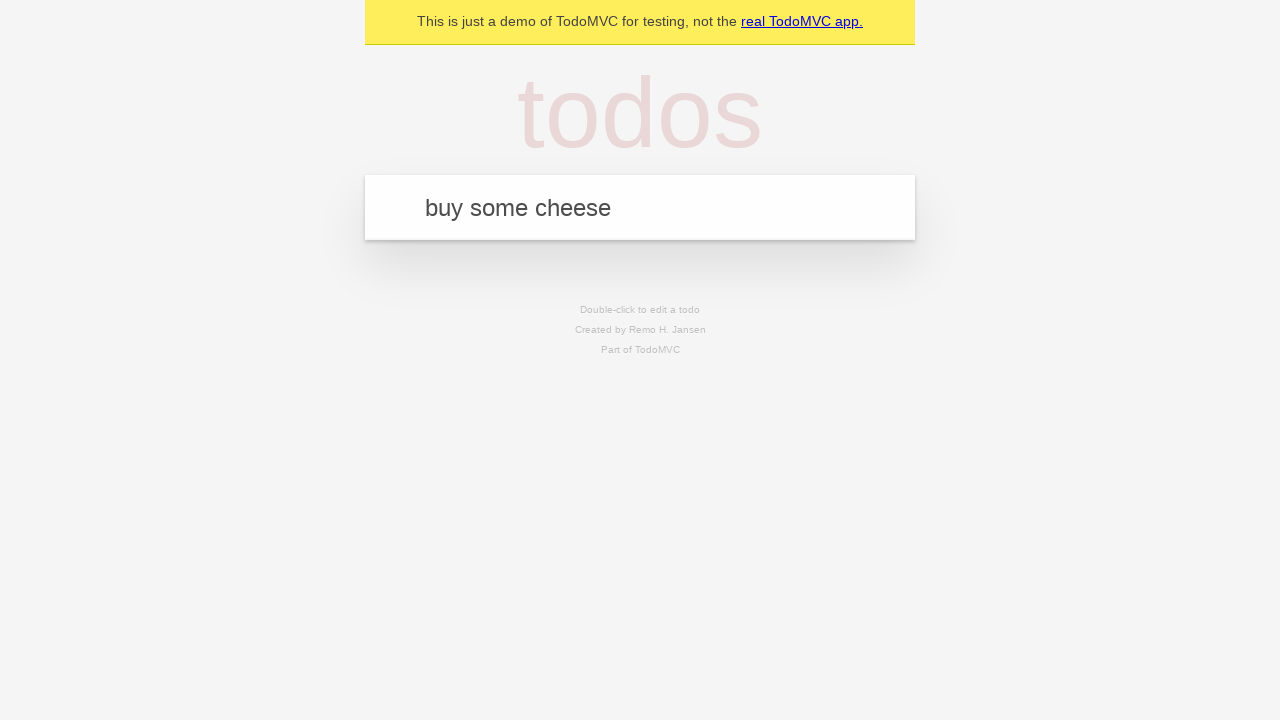

Pressed Enter to create first todo on .new-todo
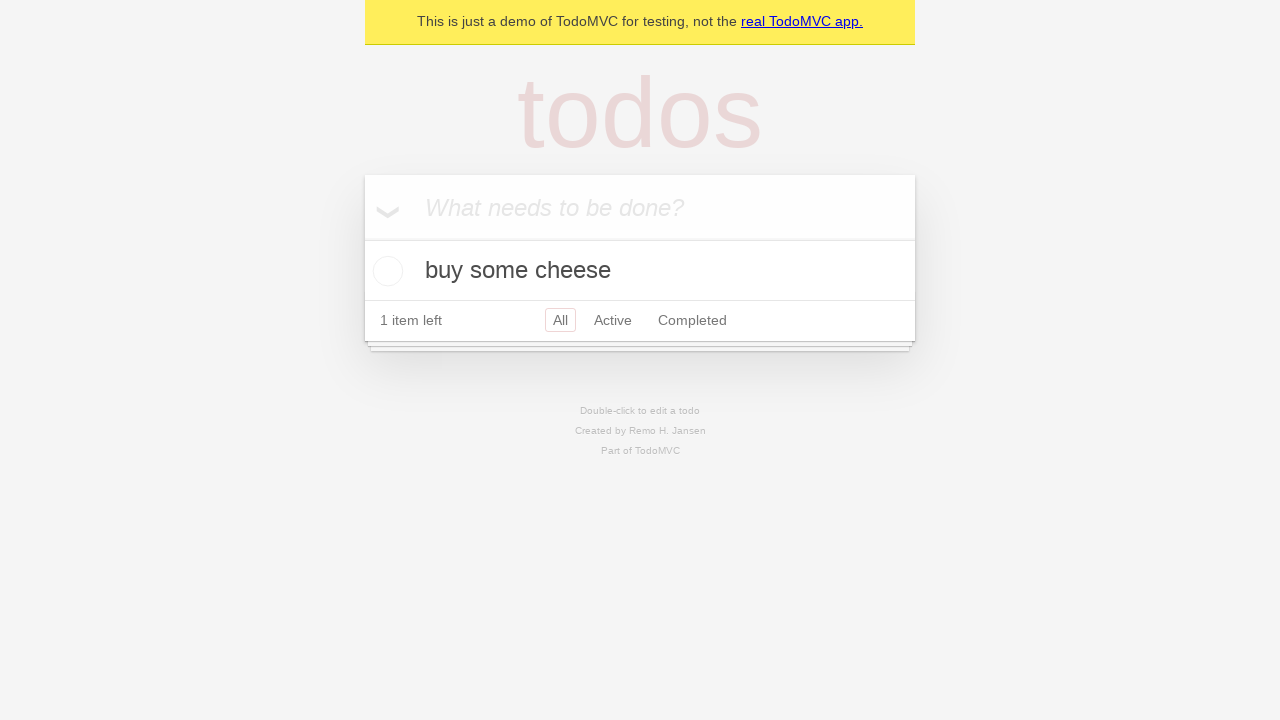

Filled second todo input with 'feed the cat' on .new-todo
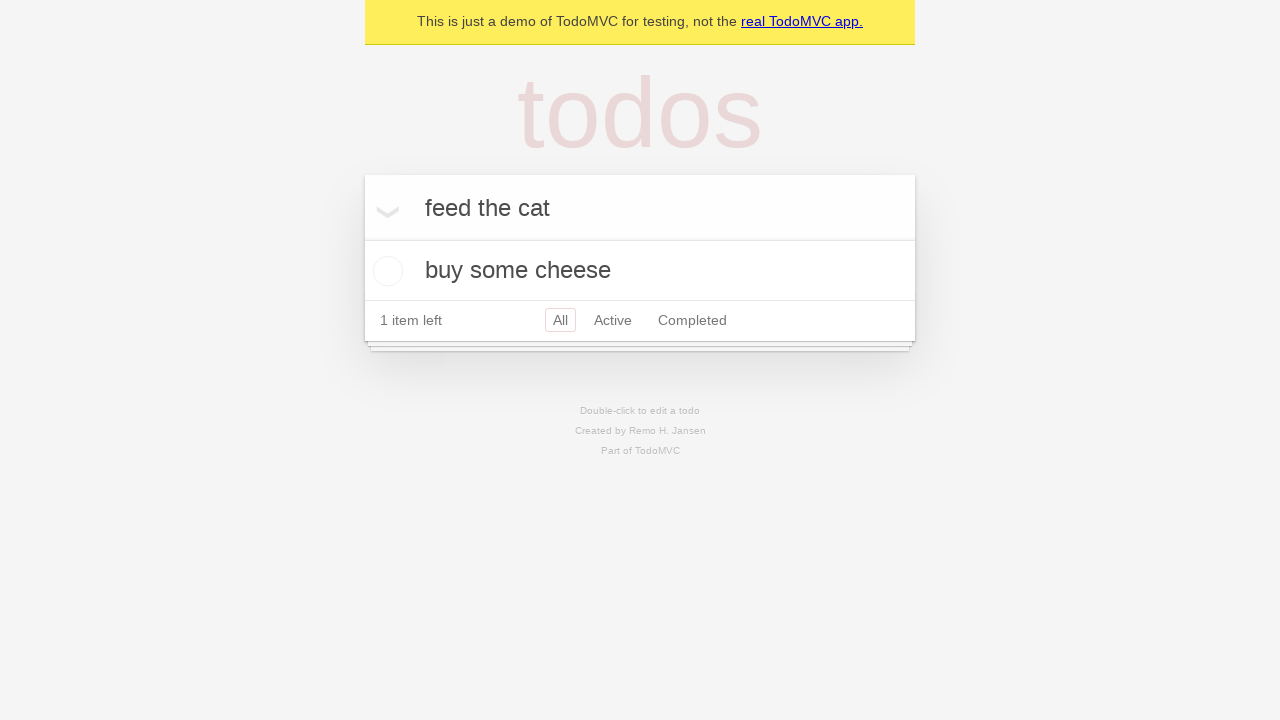

Pressed Enter to create second todo on .new-todo
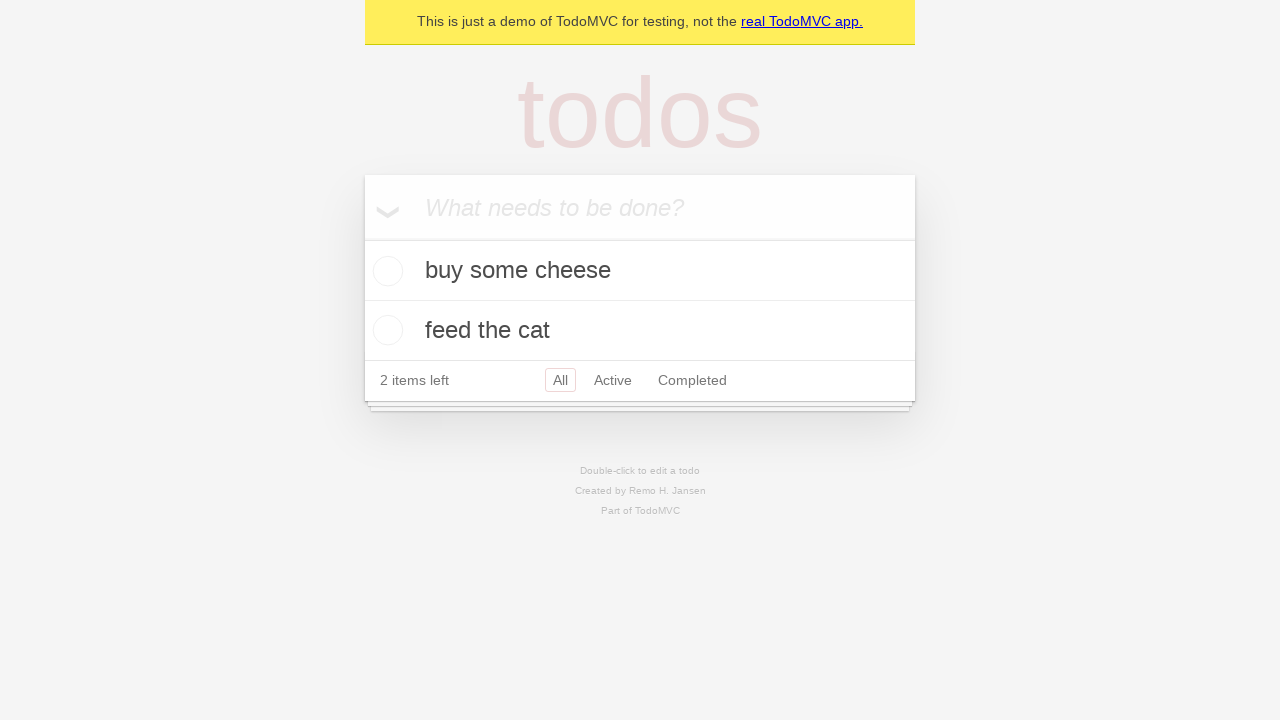

Filled third todo input with 'book a doctors appointment' on .new-todo
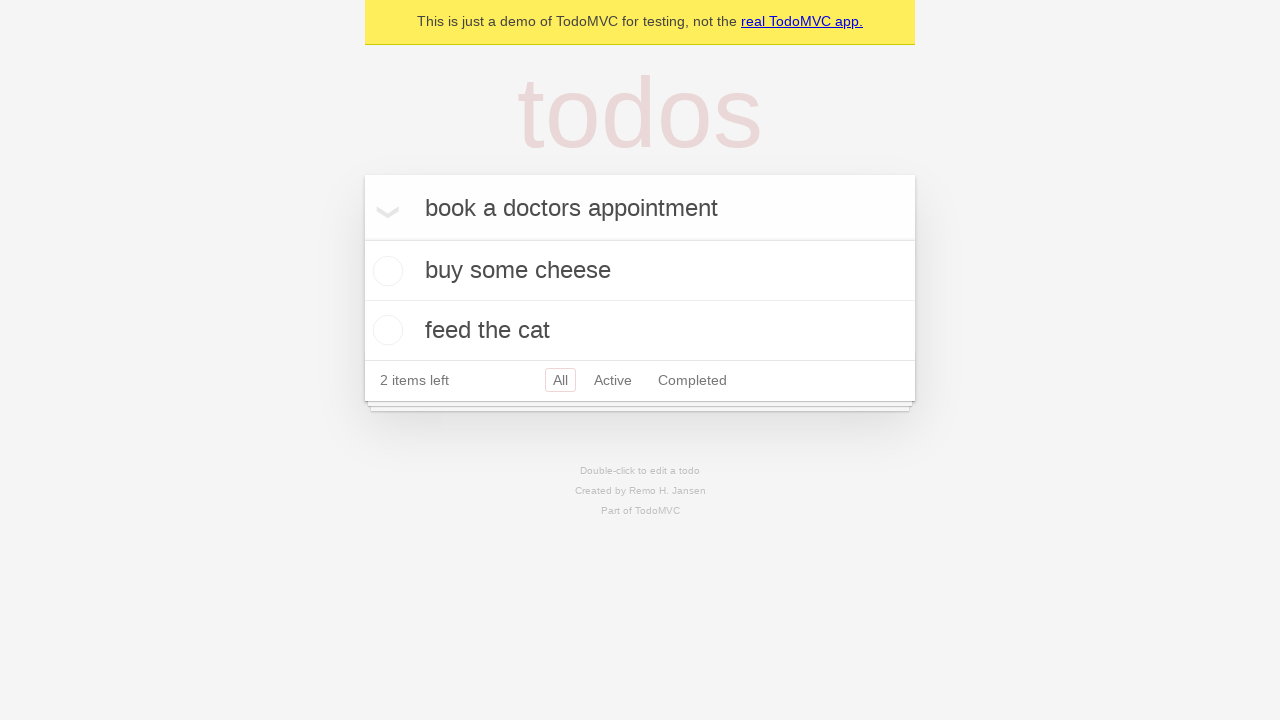

Pressed Enter to create third todo on .new-todo
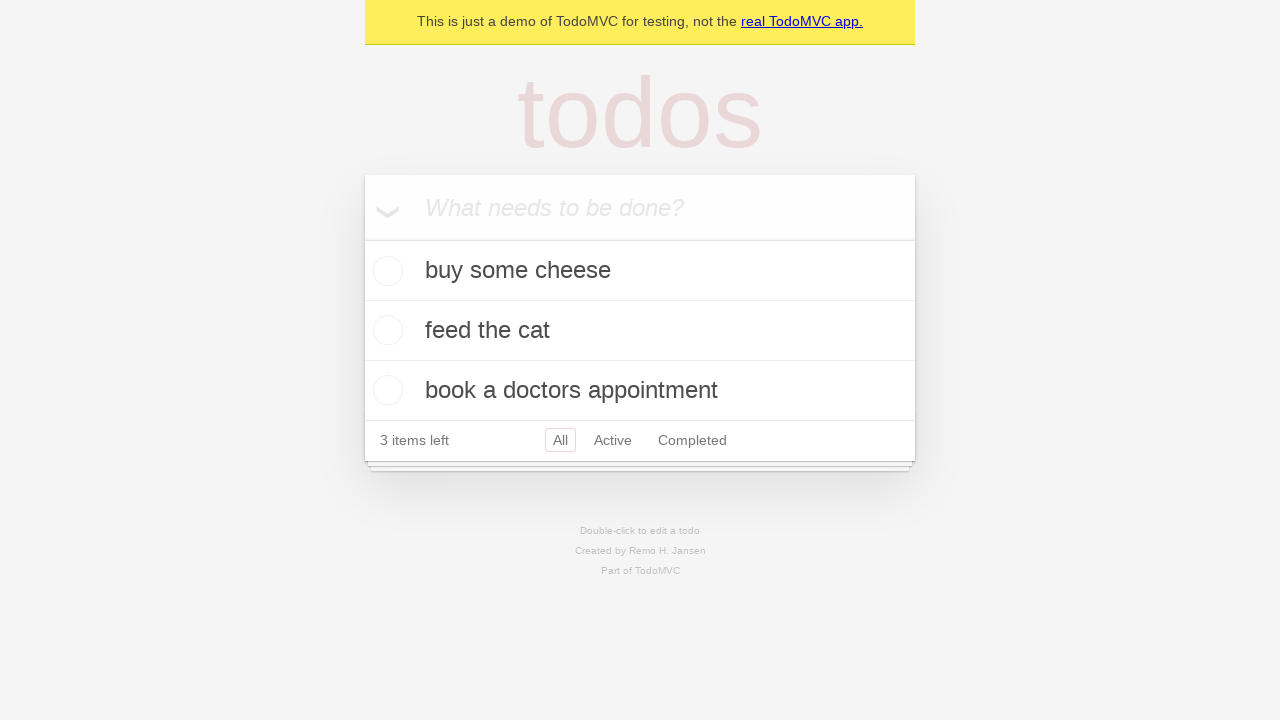

Waited for all three todo items to appear in the list
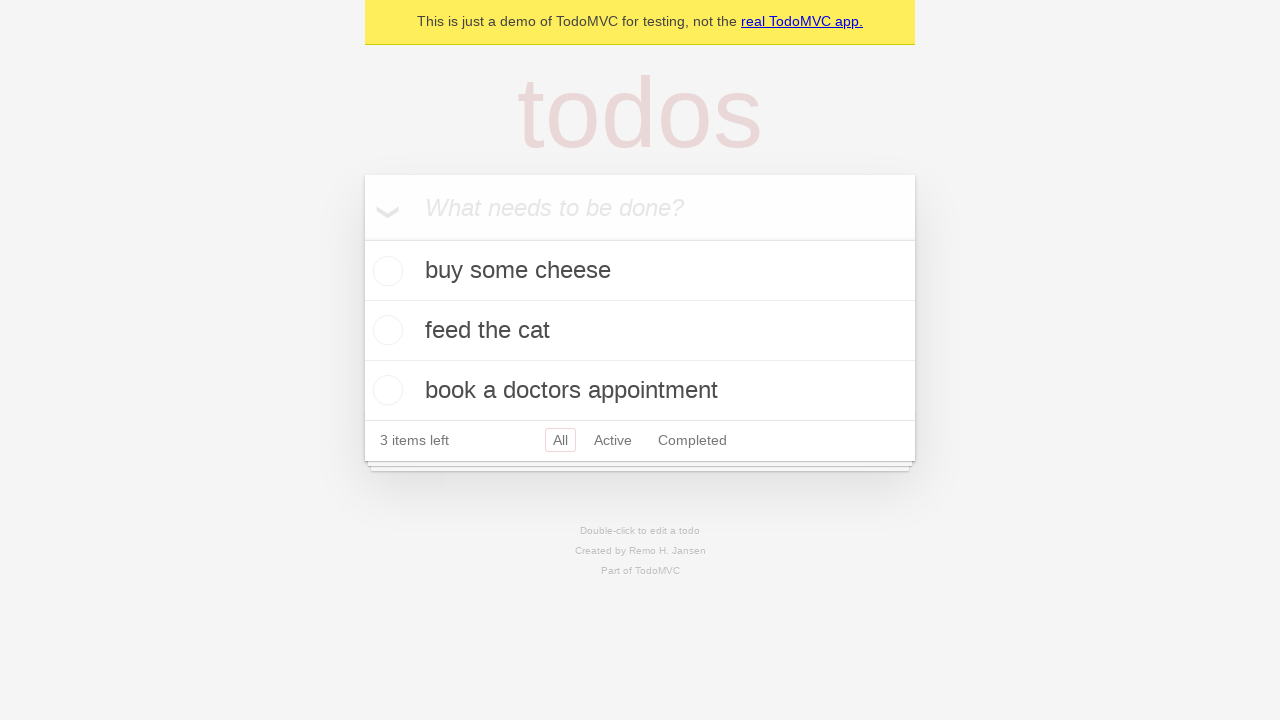

Marked second todo item as complete at (385, 330) on .todo-list li .toggle >> nth=1
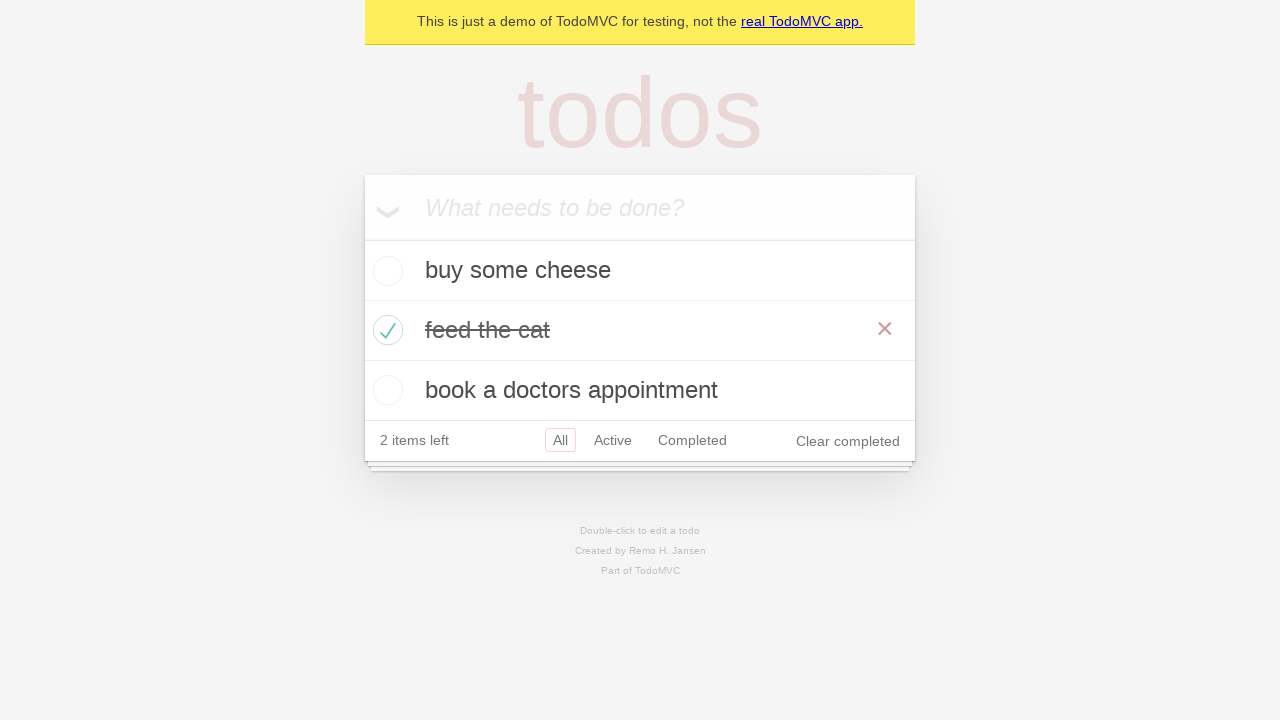

Clicked All filter to show all todos at (560, 440) on .filters >> text=All
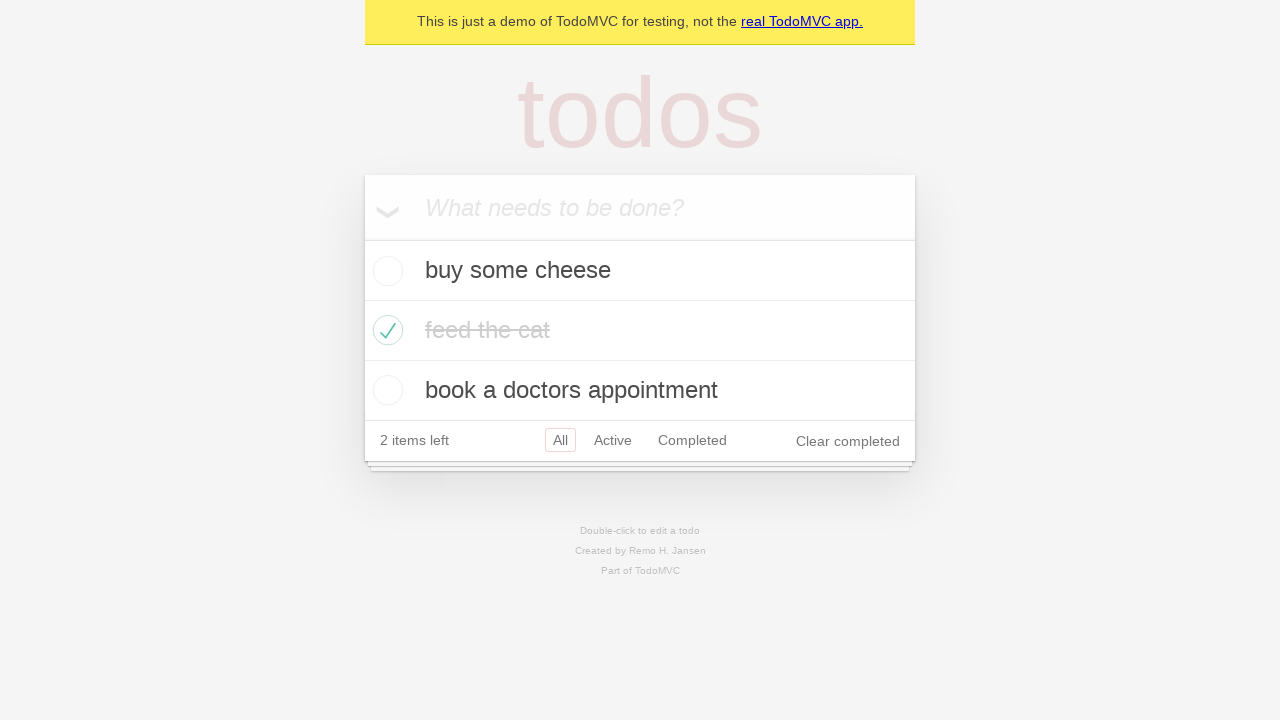

Clicked Active filter to show active todos only at (613, 440) on .filters >> text=Active
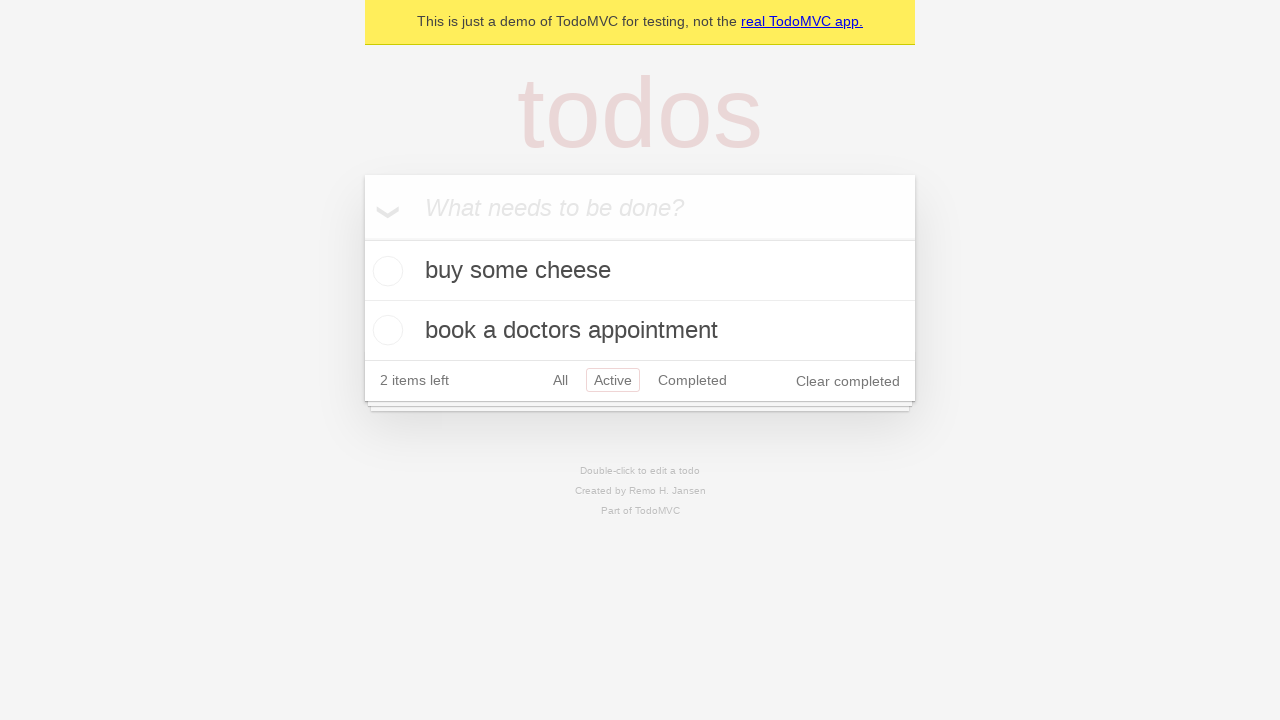

Clicked Completed filter to show completed todos only at (692, 380) on .filters >> text=Completed
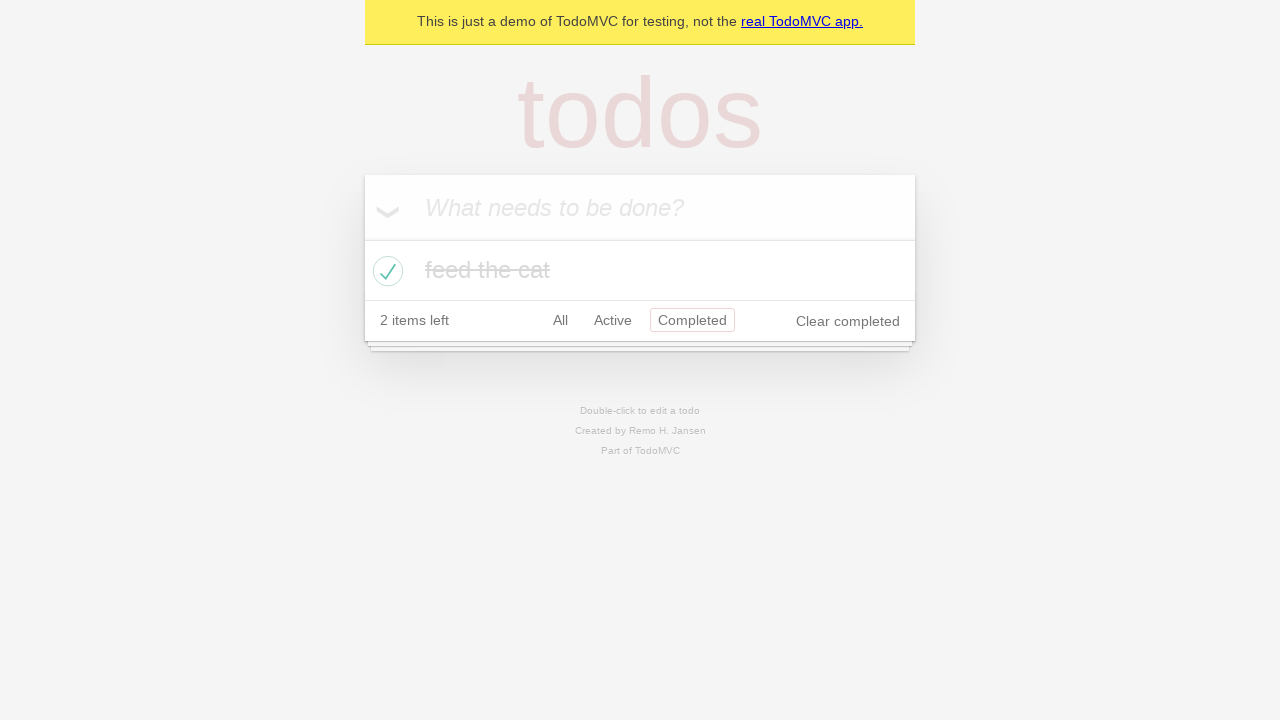

Navigated back one page in browser history
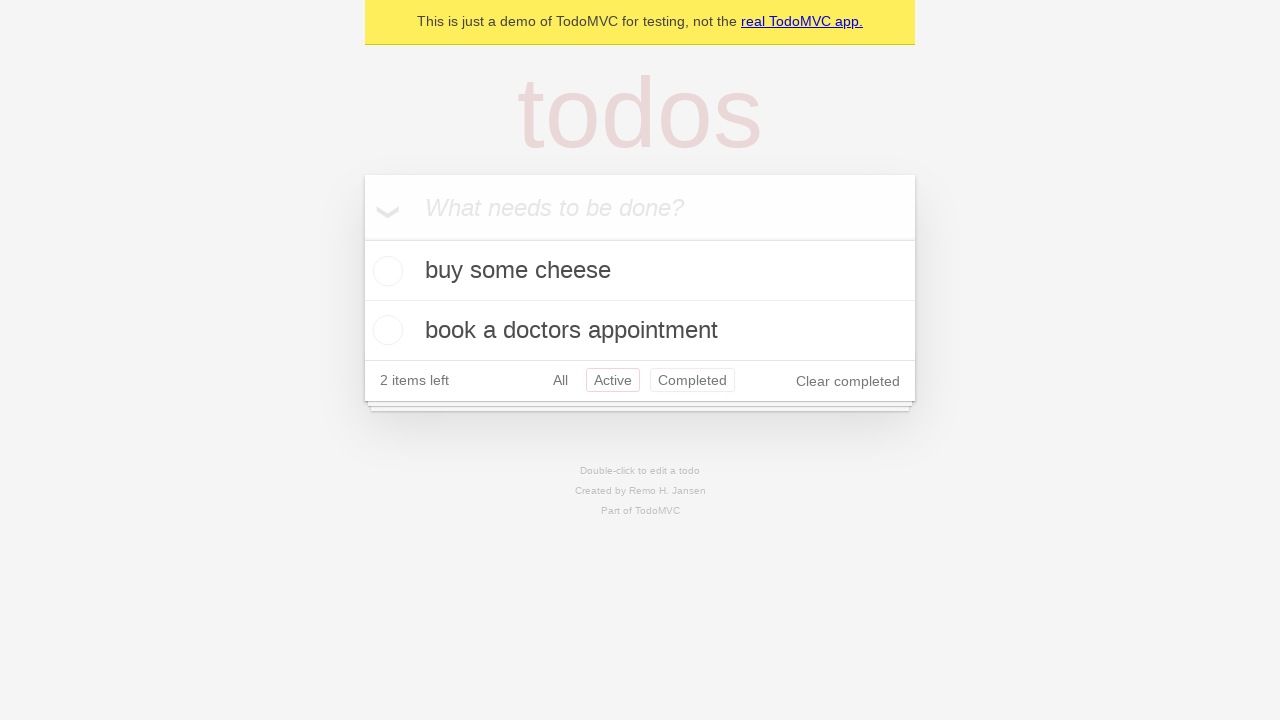

Navigated back a second time in browser history
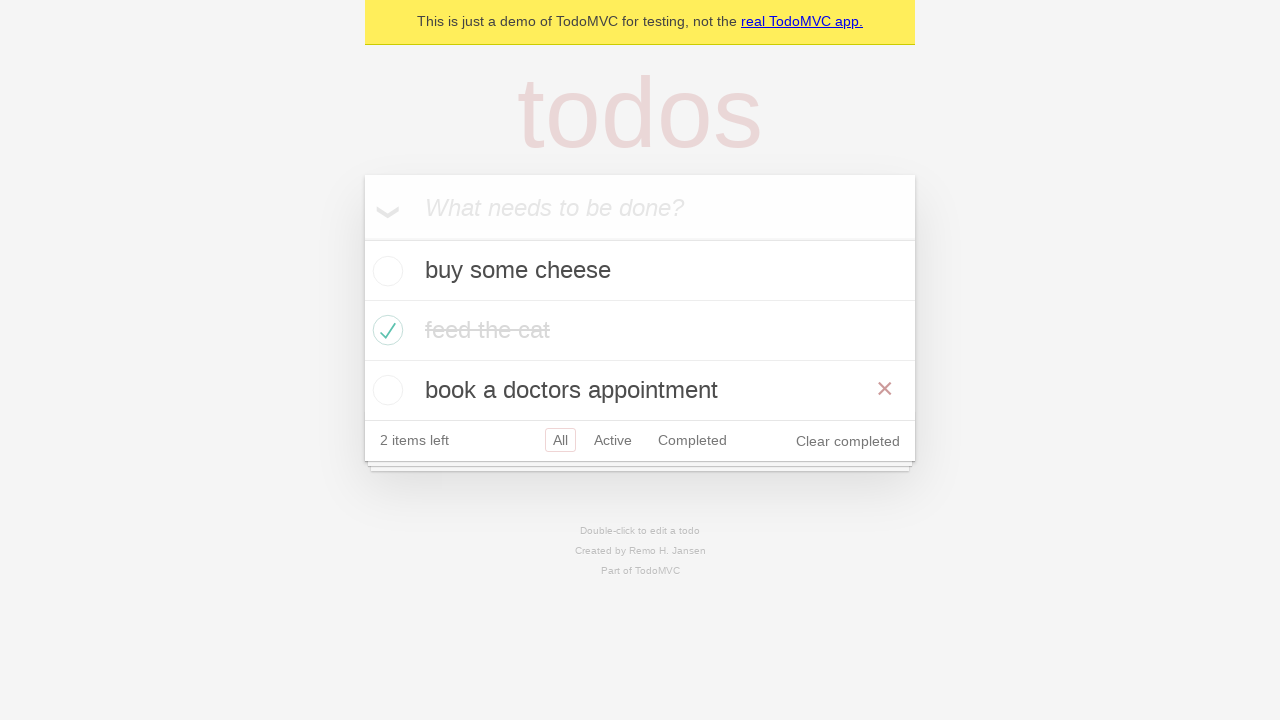

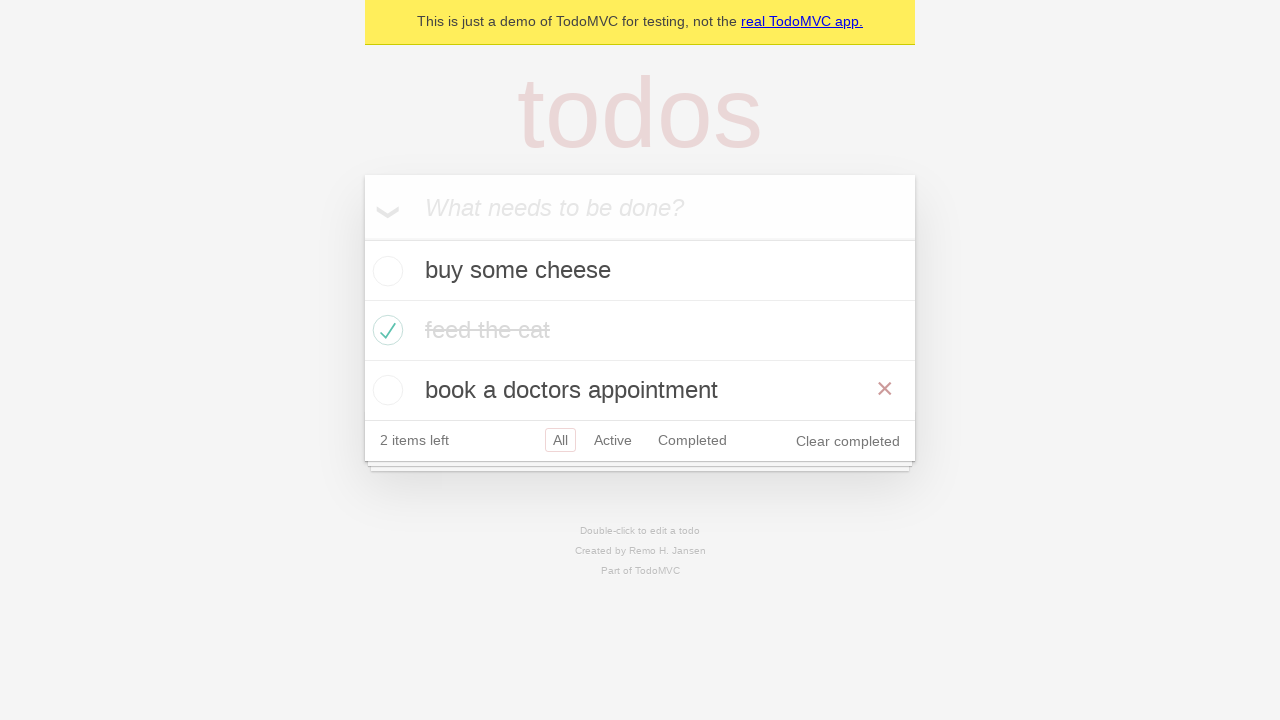